Tests the Selenium web form by filling a text box with text and clicking the submit button, then verifying the success message appears

Starting URL: https://www.selenium.dev/selenium/web/web-form.html

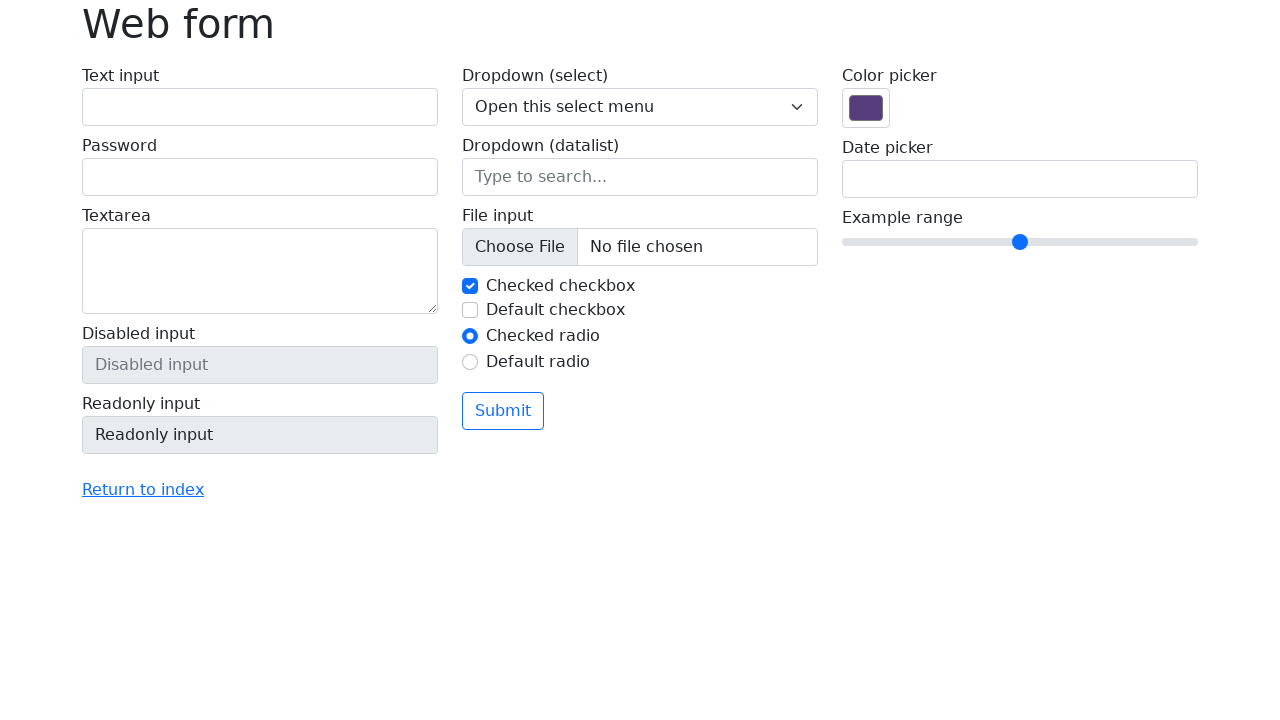

Filled text box with 'Selenium' on input[name='my-text']
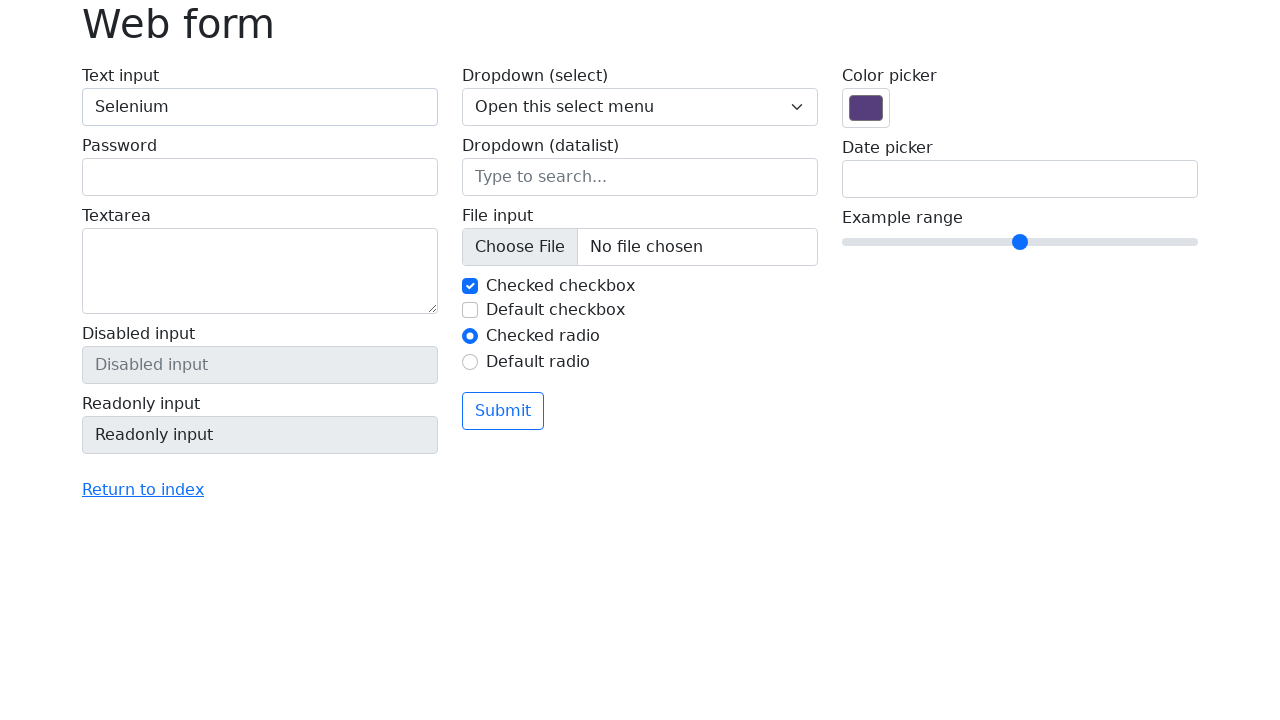

Clicked submit button at (503, 411) on button
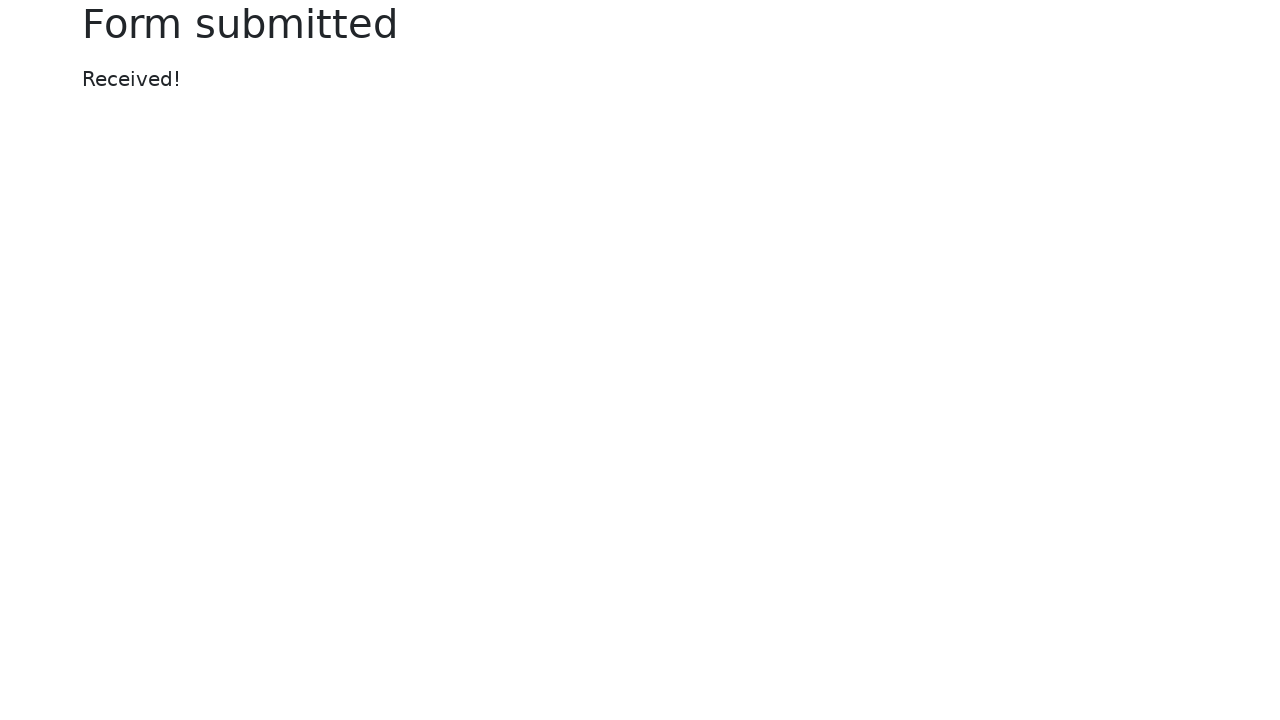

Success message appeared
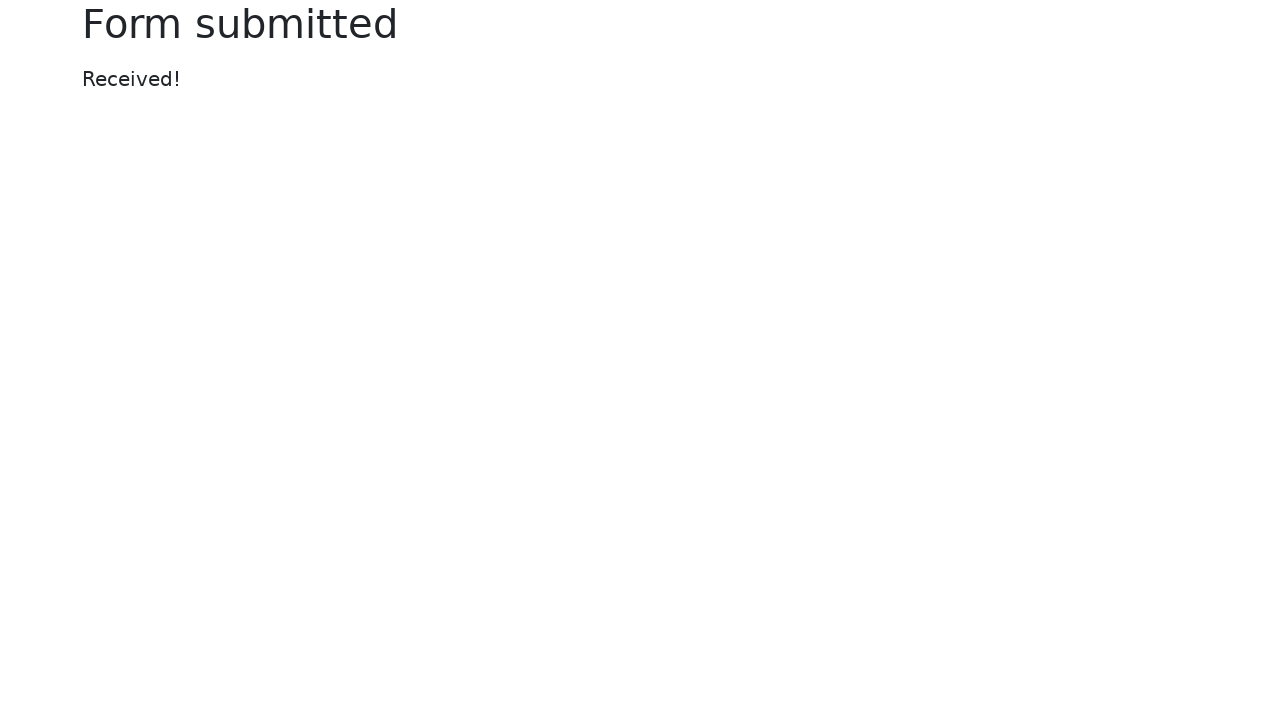

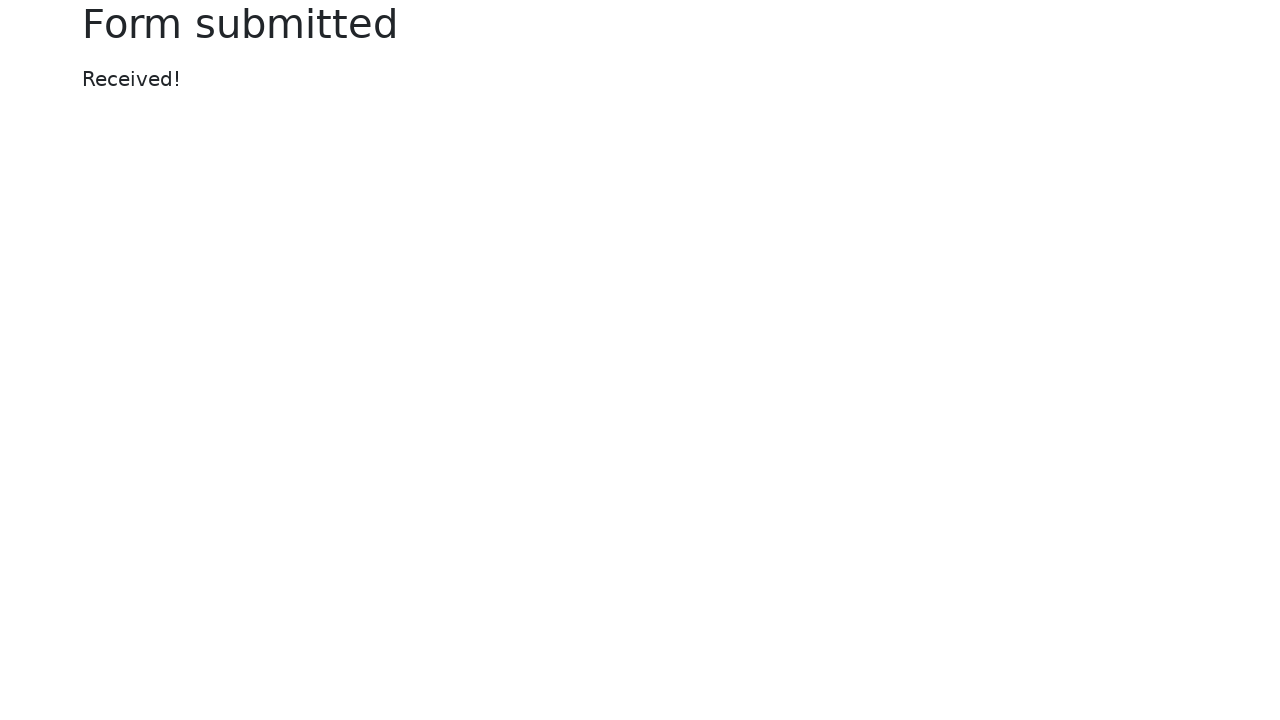